Tests checkbox, radio button, and show/hide functionality on an automation practice page by selecting specific options and verifying element visibility

Starting URL: https://www.rahulshettyacademy.com/AutomationPractice/

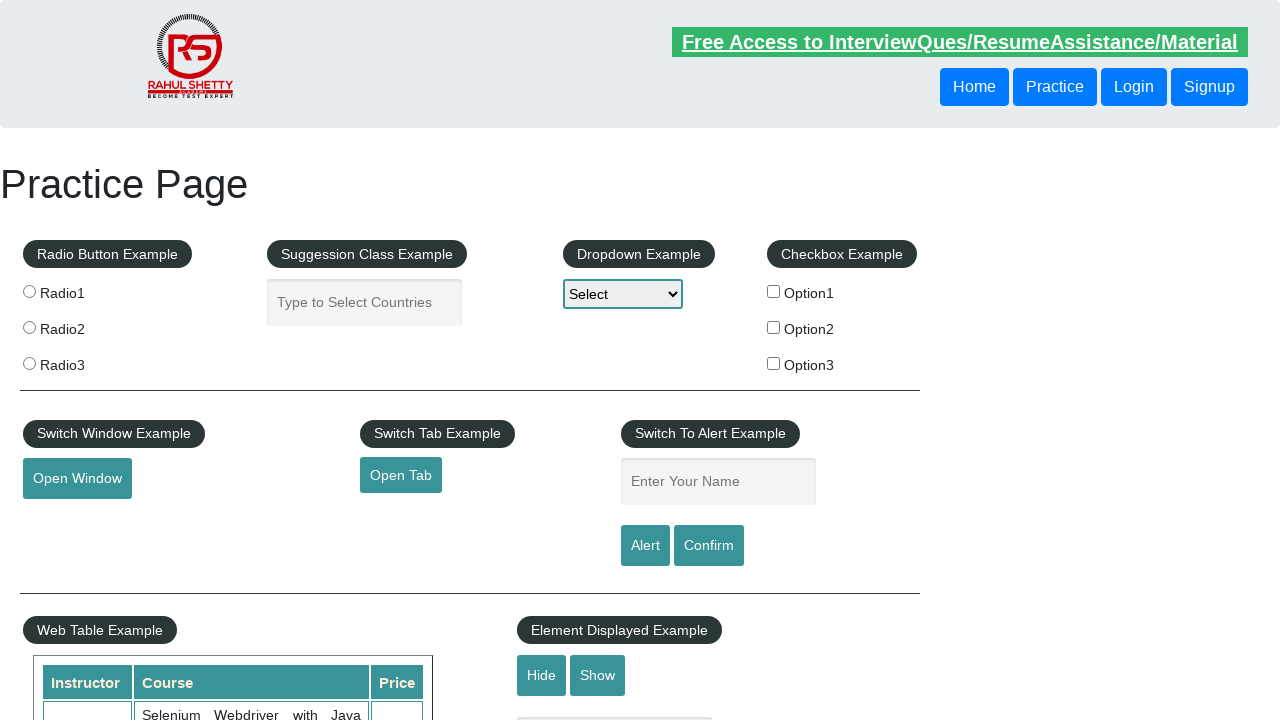

Navigated to Rahul Shetty Academy automation practice page
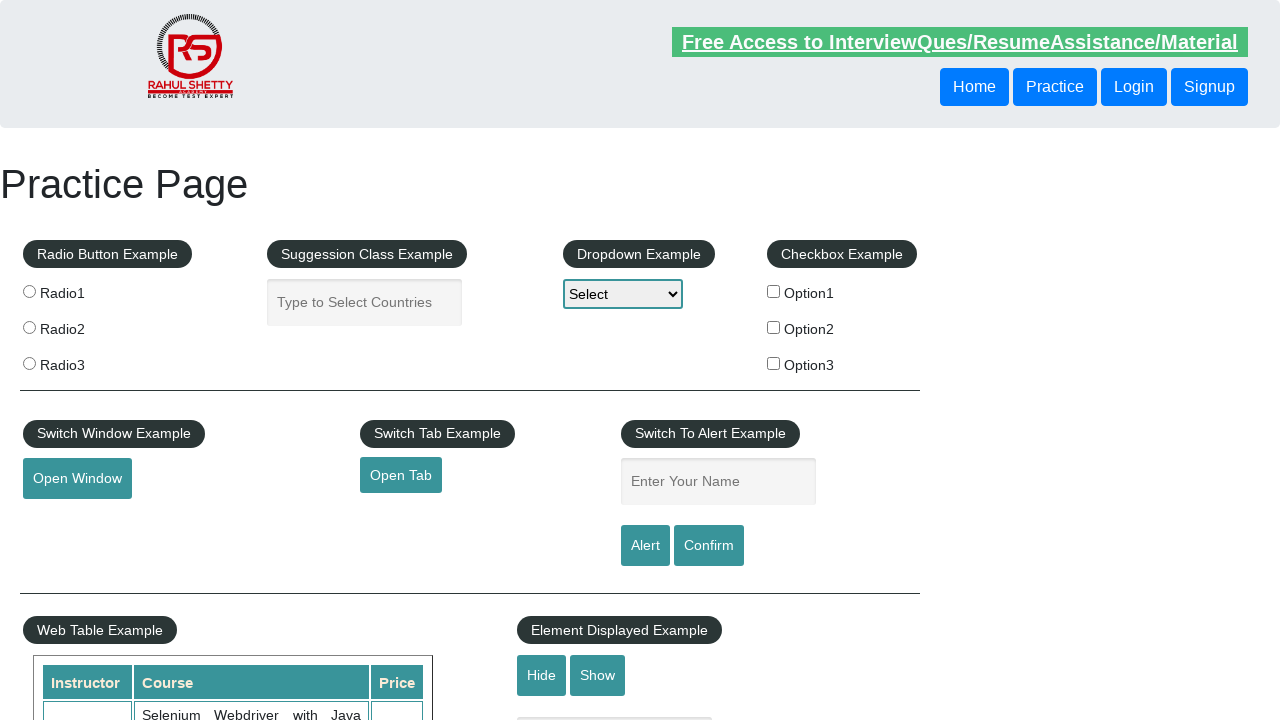

Located all checkbox elements
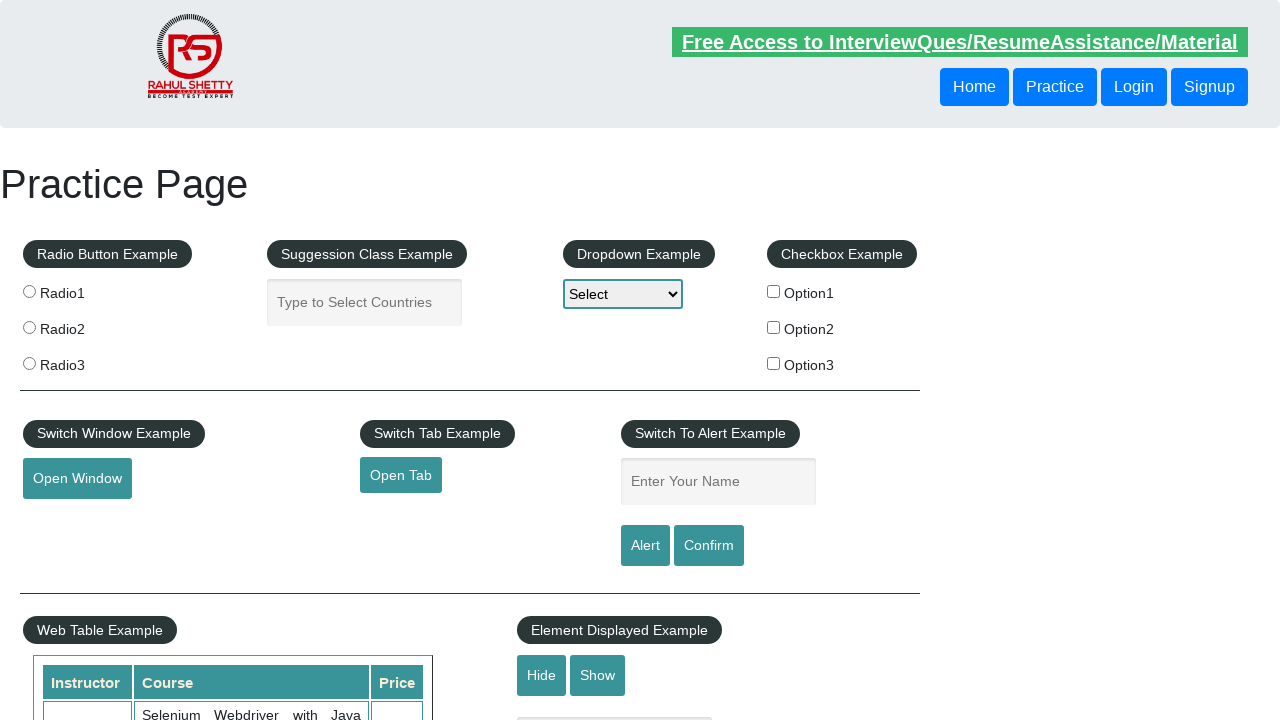

Selected checkbox with value 'option2' at (774, 327) on xpath=//input[@type='checkbox'] >> nth=1
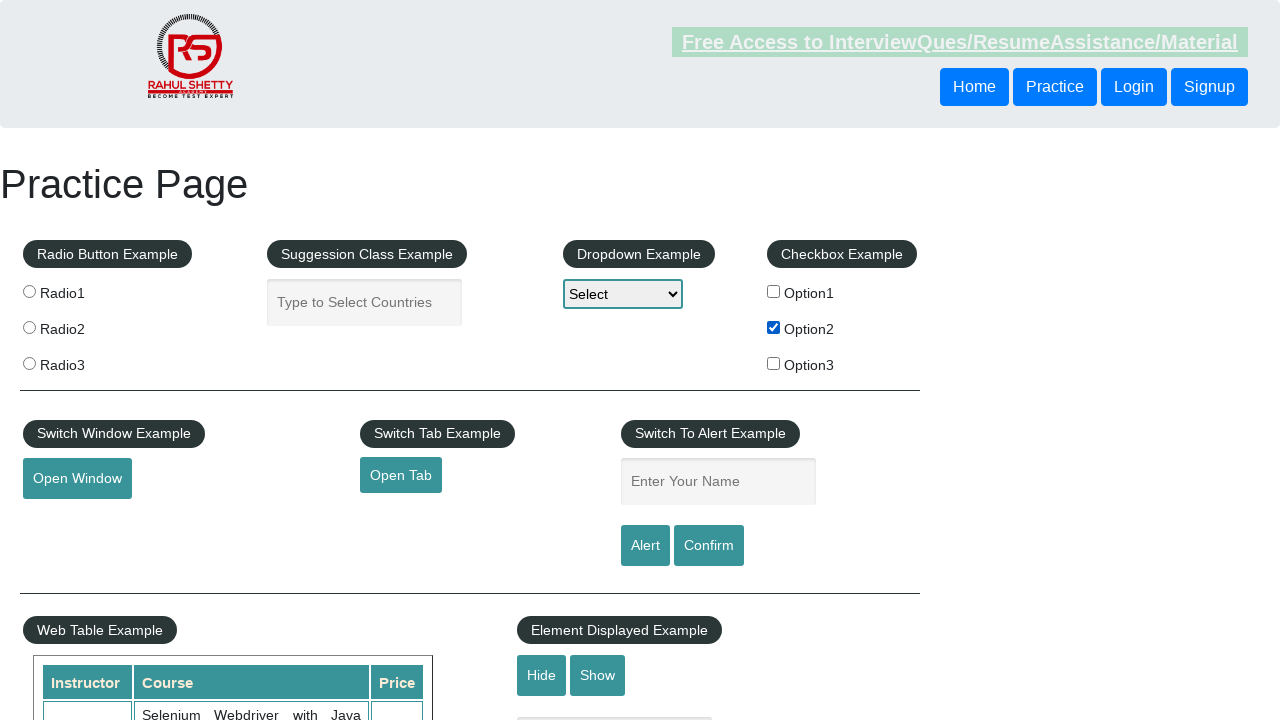

Located all radio button elements
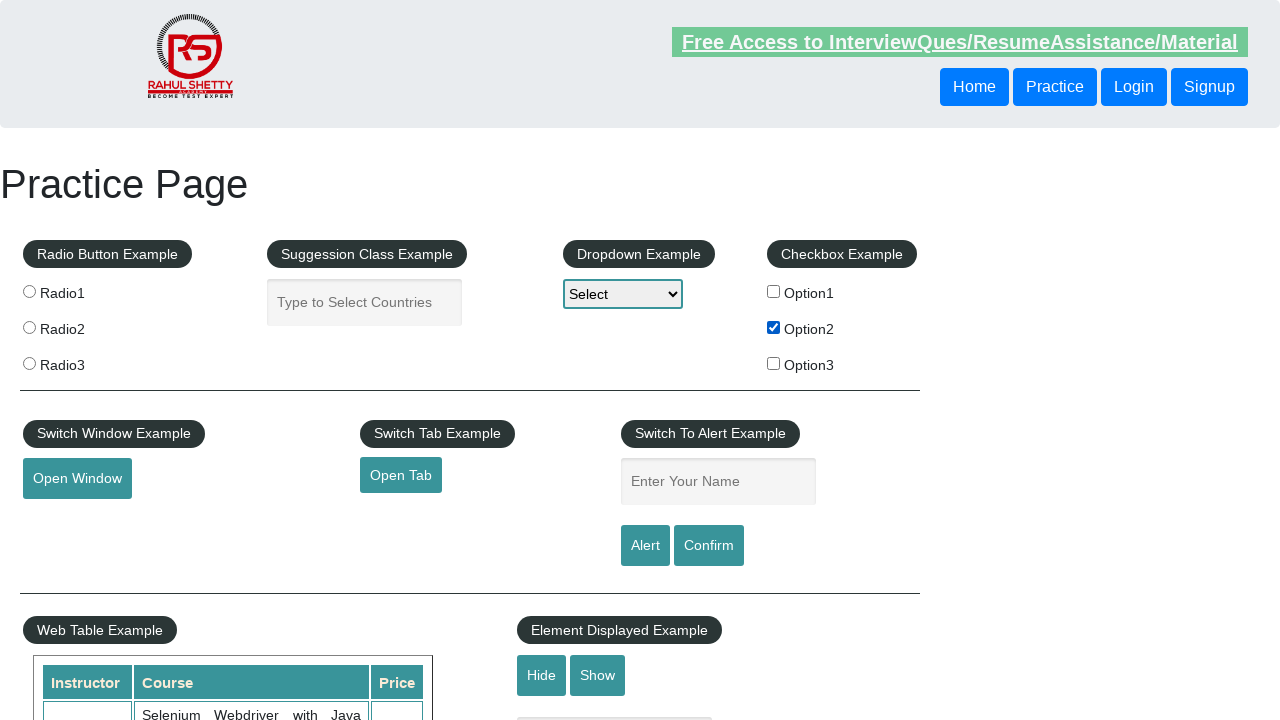

Selected the third radio button at (29, 363) on input[name='radioButton'] >> nth=2
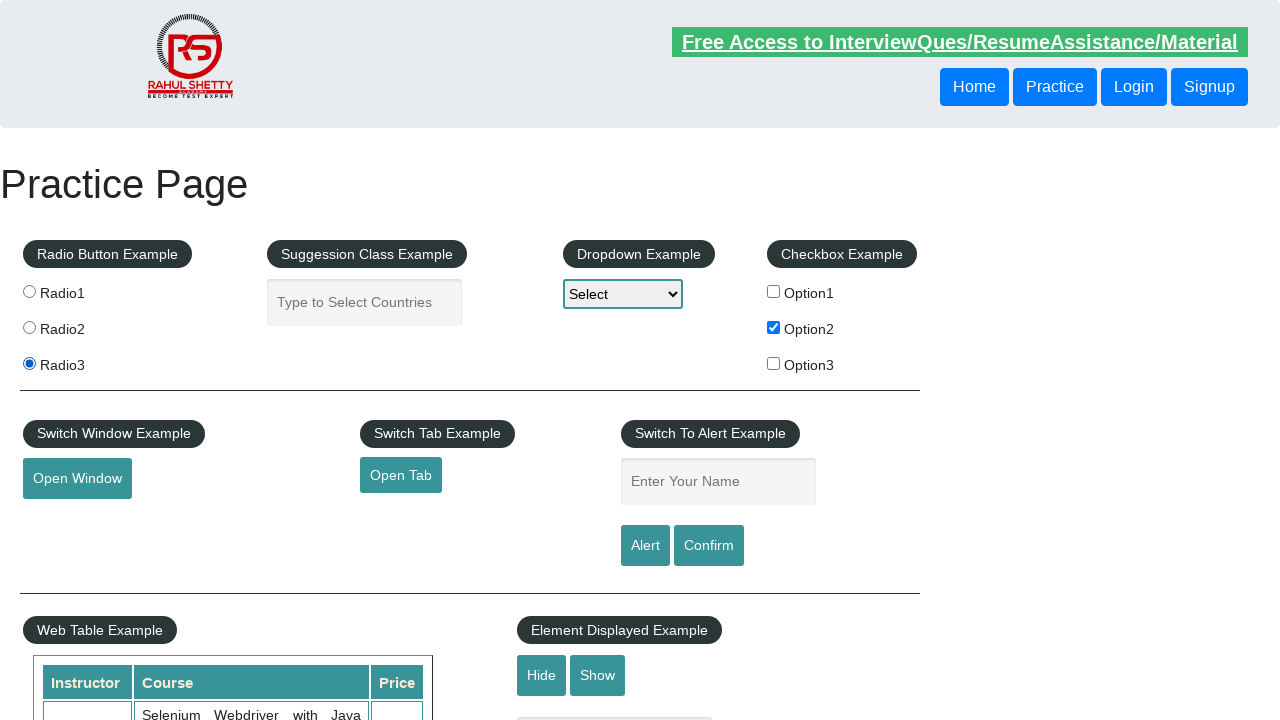

Verified that displayed text element is visible
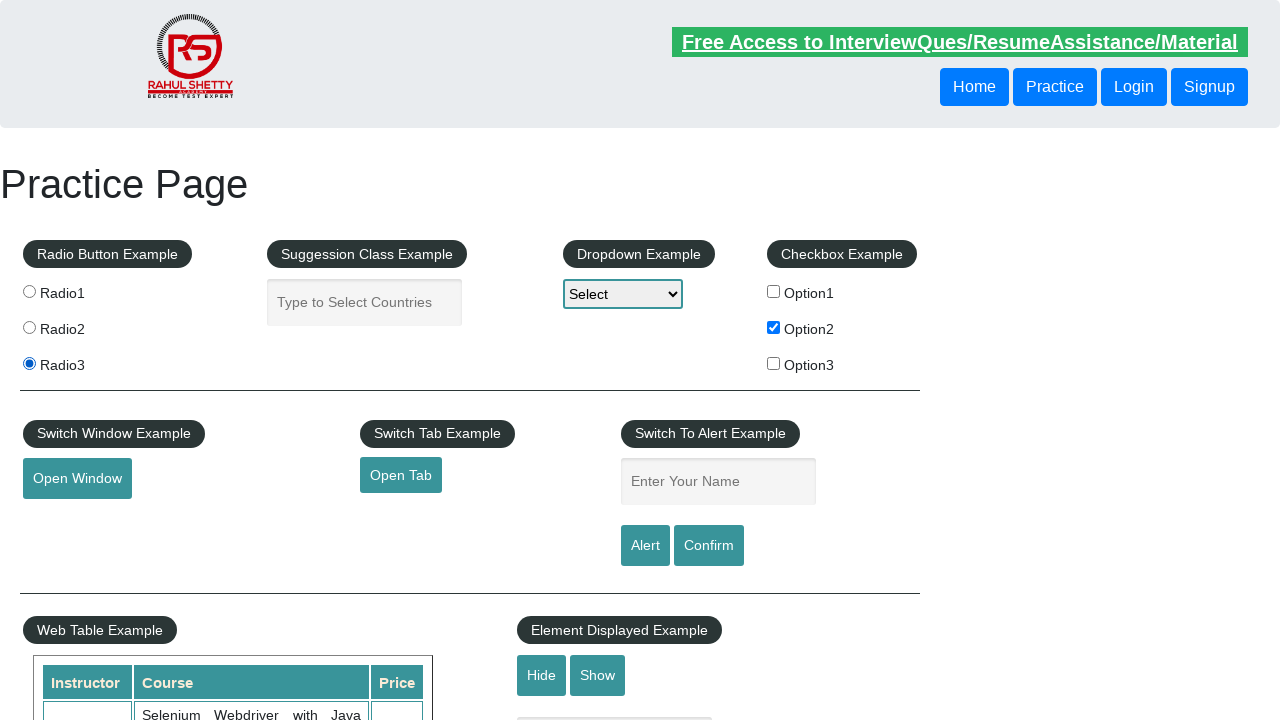

Clicked hide button to hide text box at (542, 675) on #hide-textbox
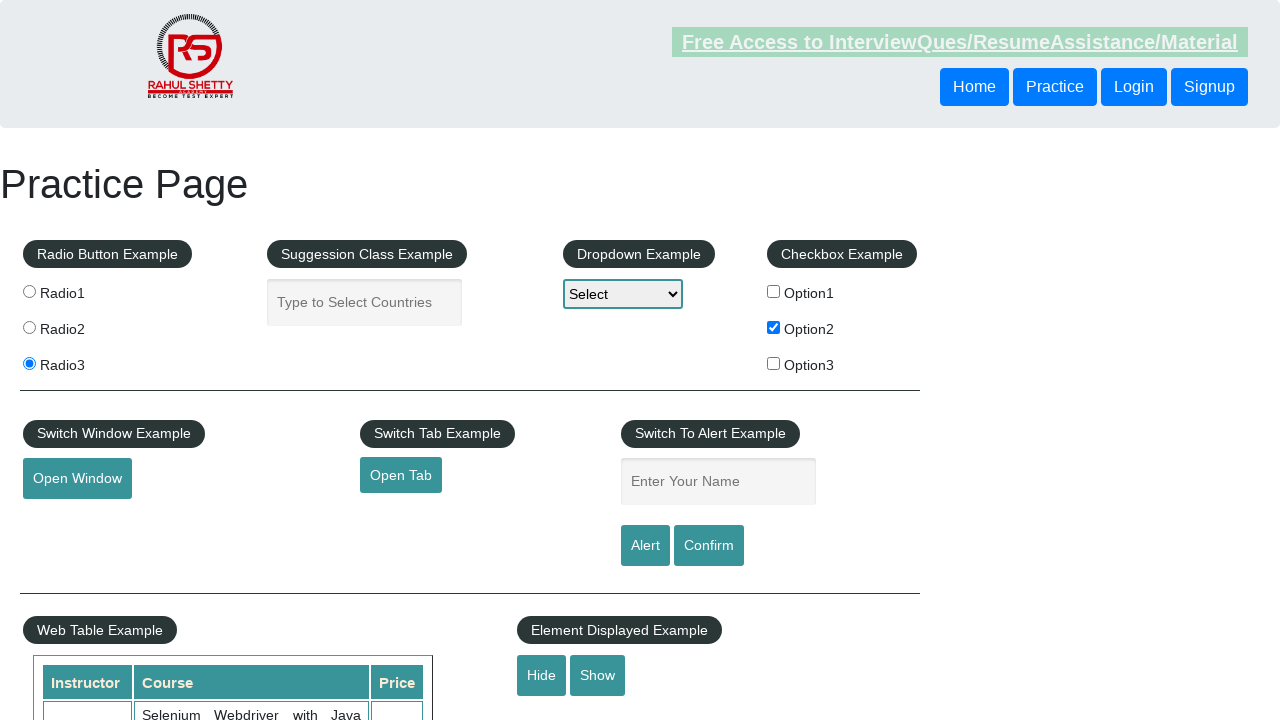

Verified that displayed text element is now hidden
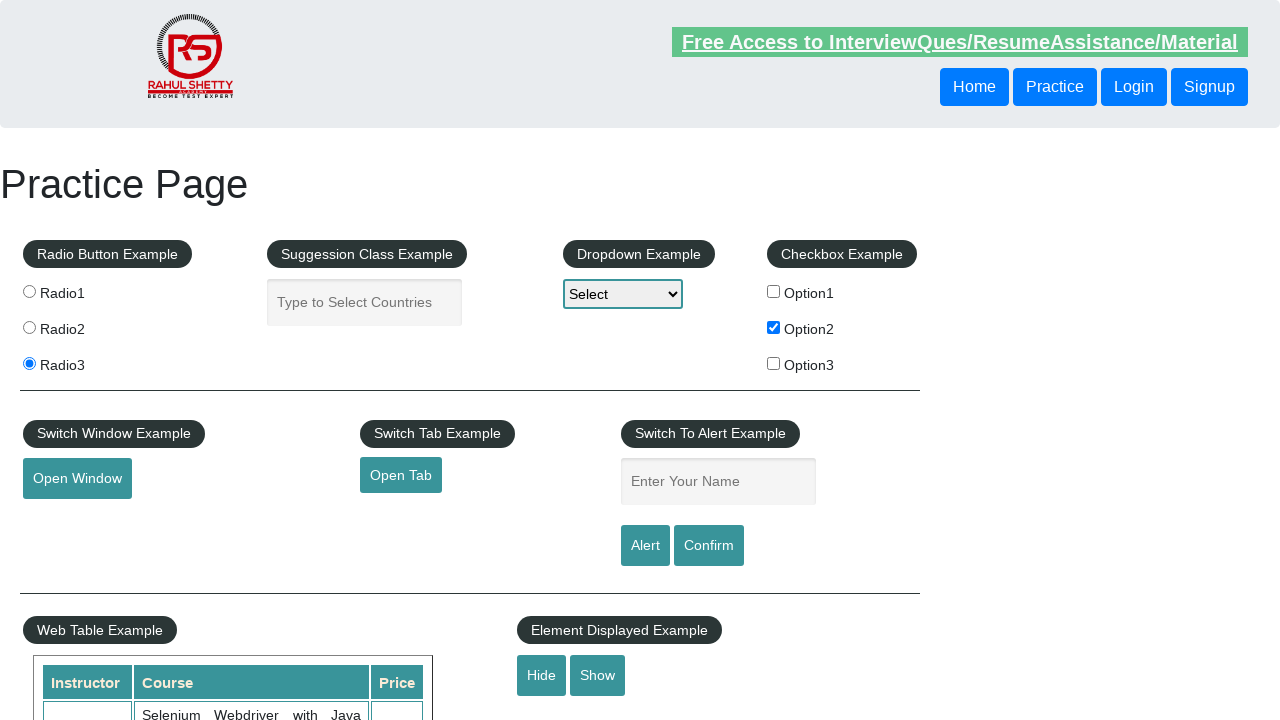

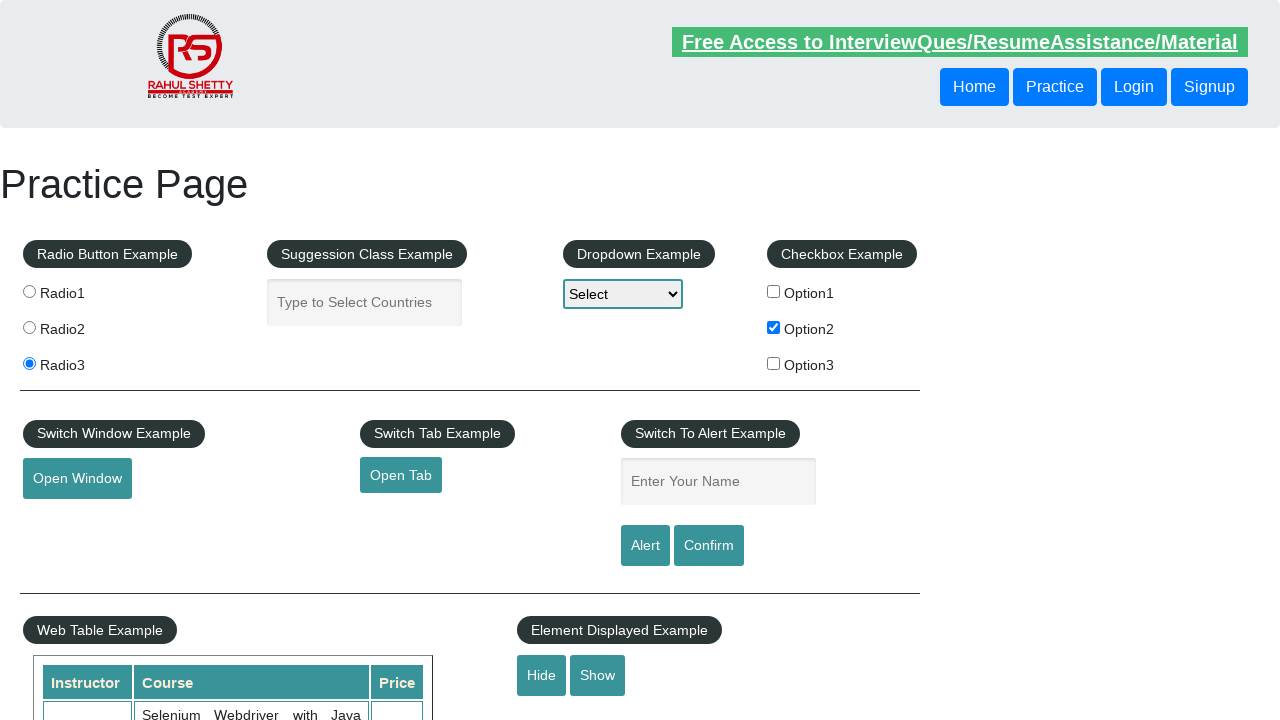